Tests the DemoQA text box form by filling in a full name and email address, submitting the form, and verifying the submitted data is displayed correctly.

Starting URL: https://demoqa.com/text-box

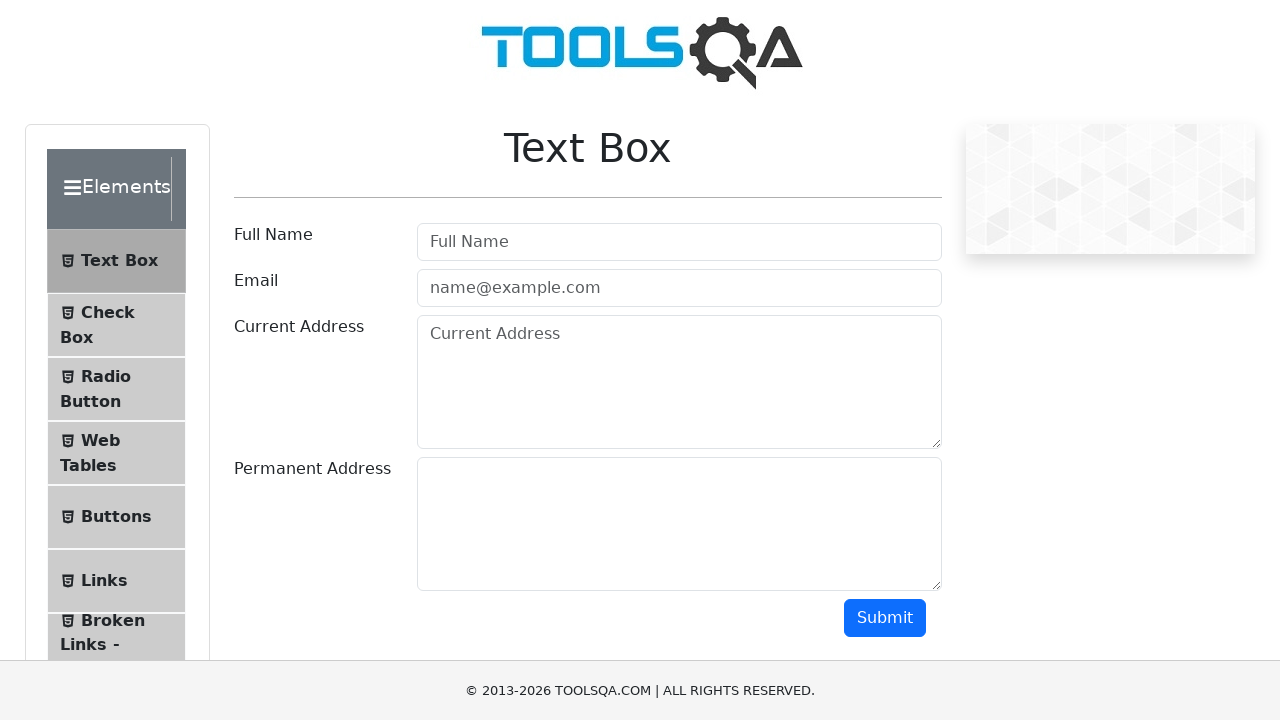

Filled full name field with 'Марина К.' on #userName
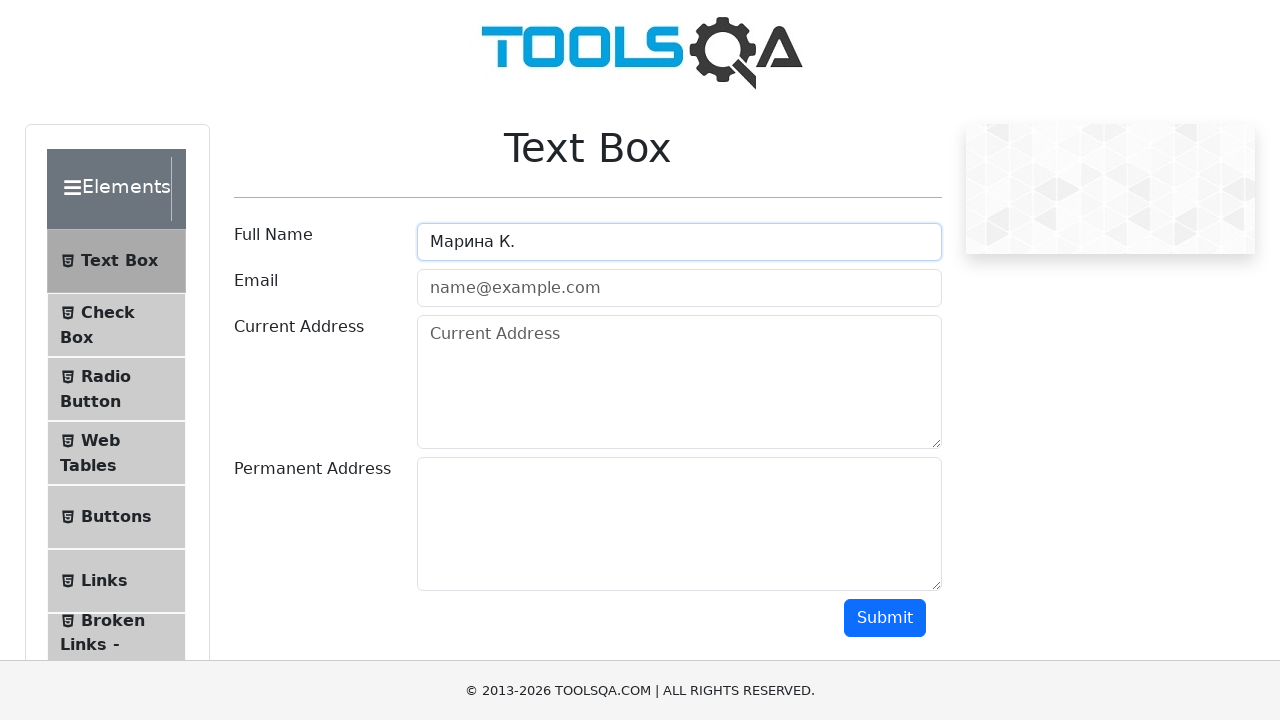

Filled email field with 'marina.test@gmail.com' on #userEmail
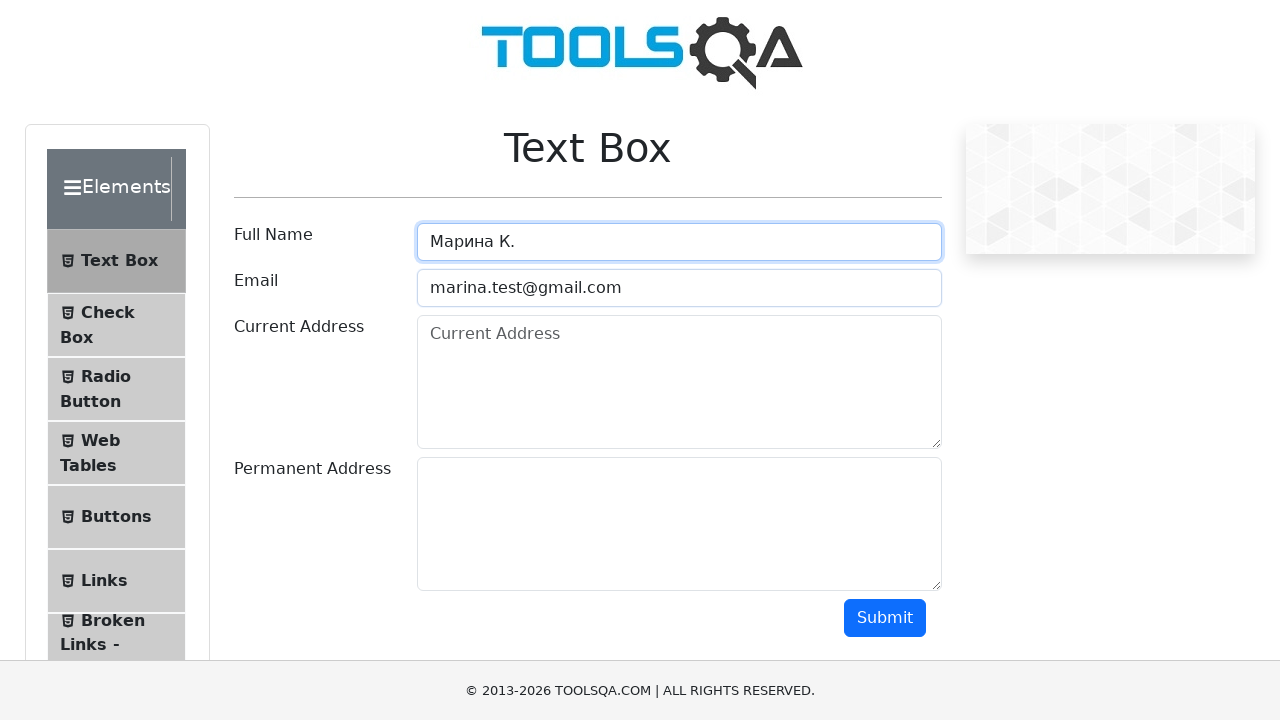

Clicked submit button to submit the form at (885, 618) on #submit
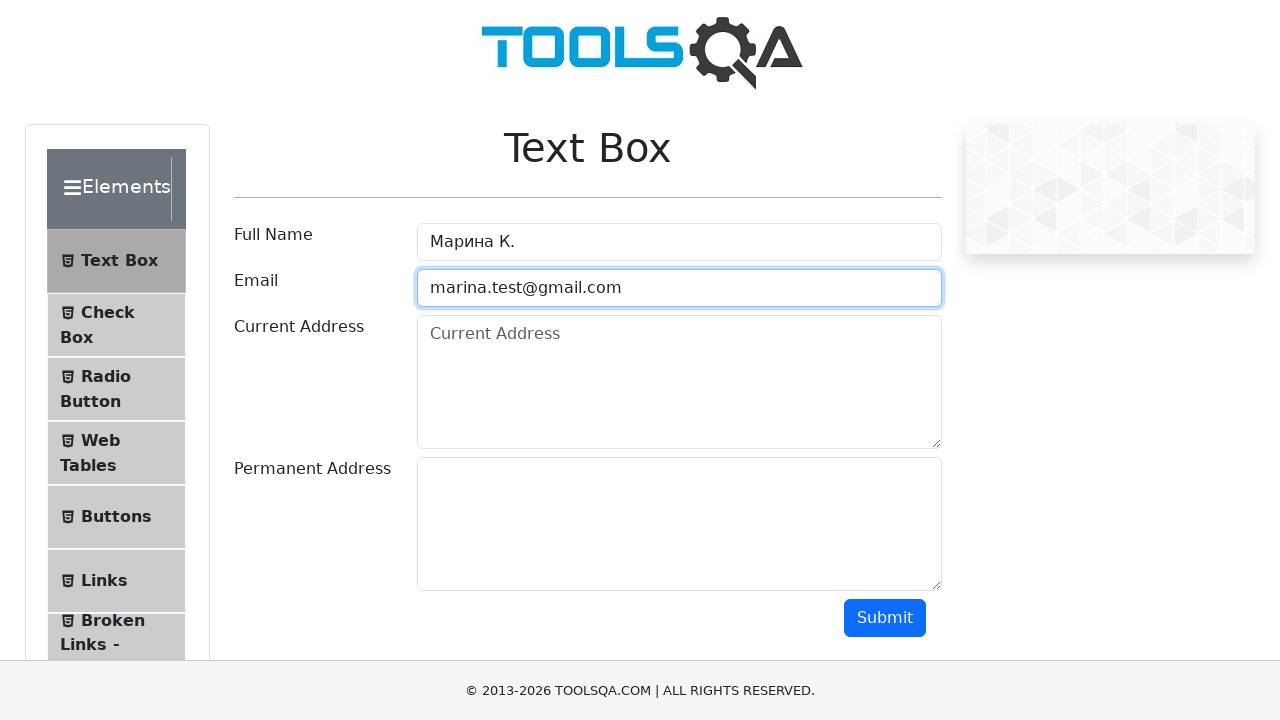

Waited for name result field to appear
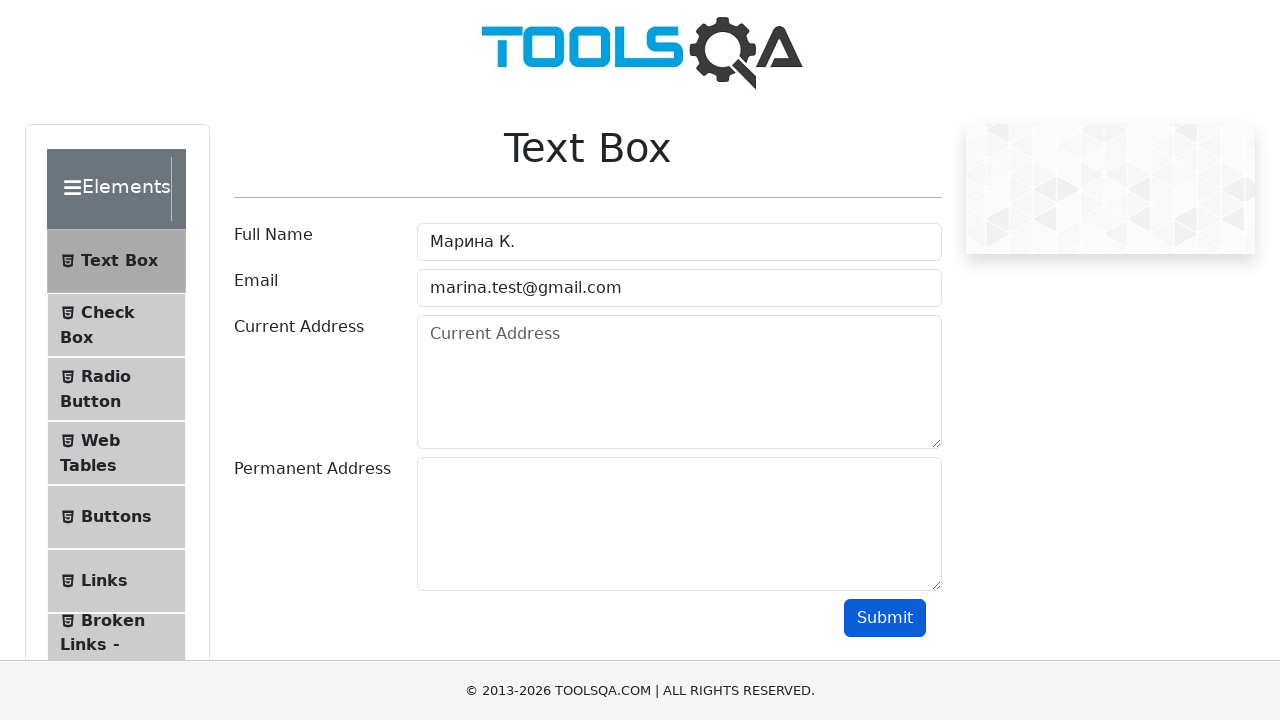

Waited for email result field to appear
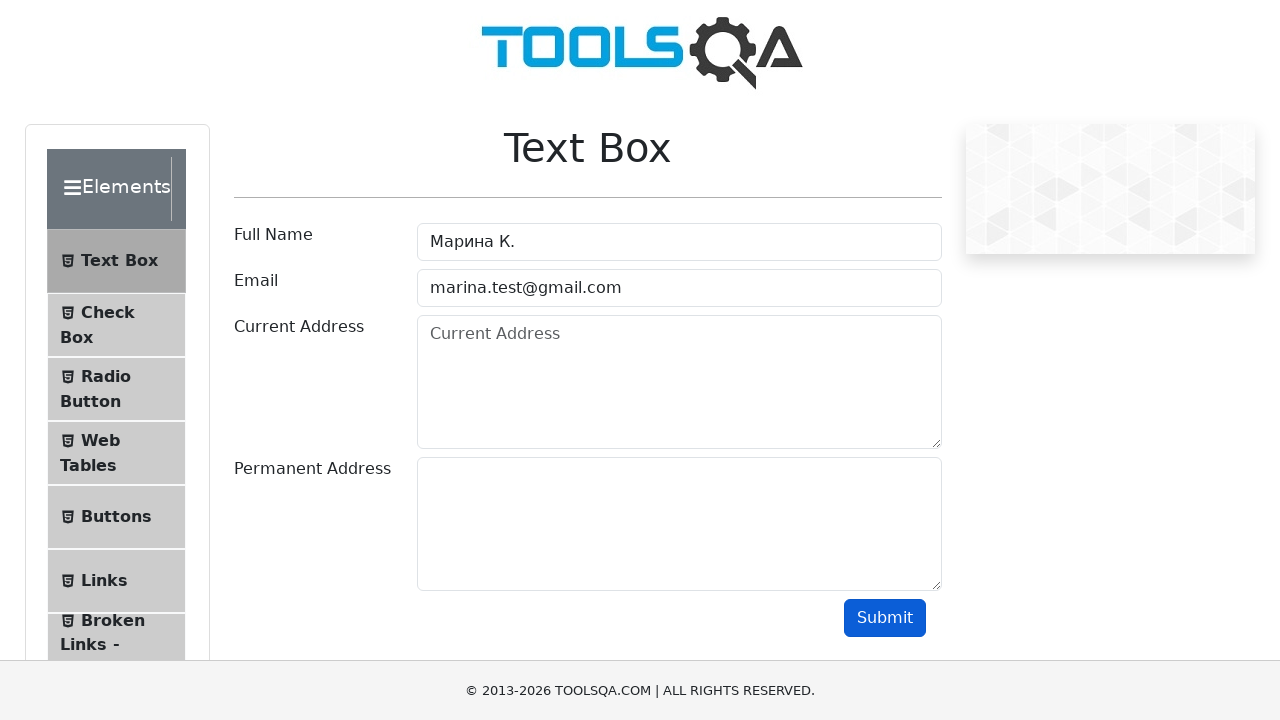

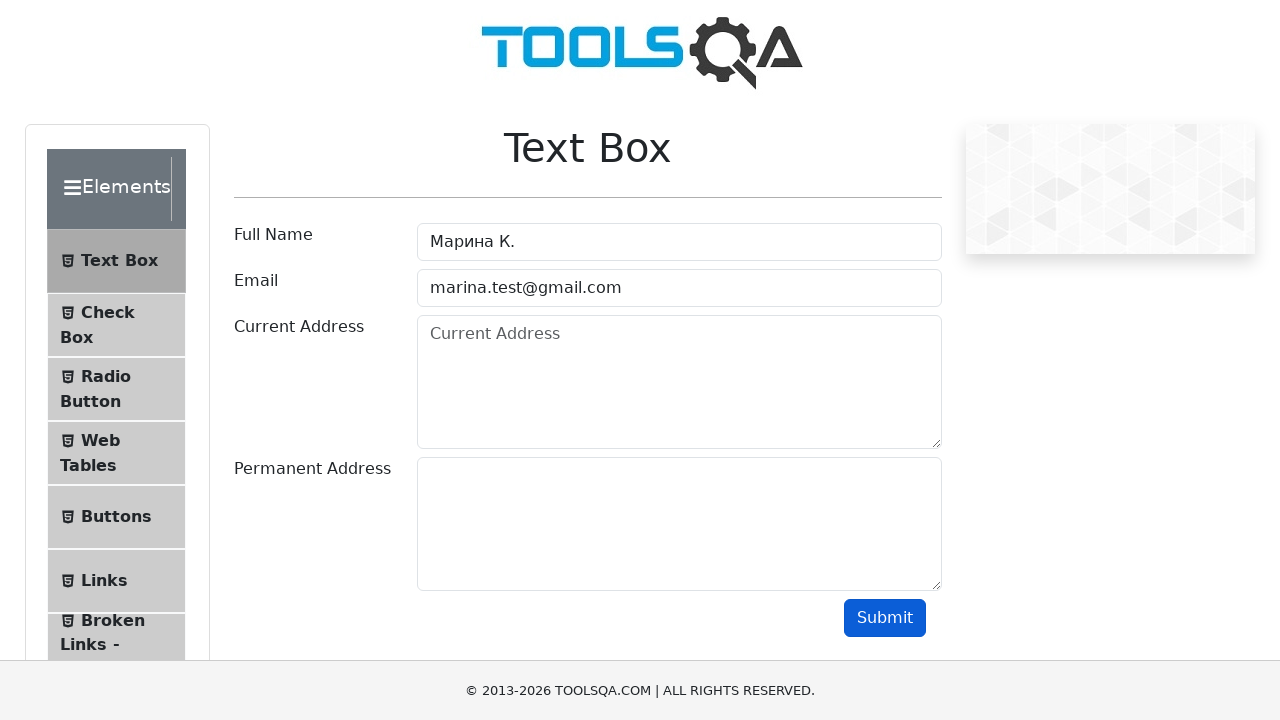